Navigates to the AJIO e-commerce website and verifies the page loads successfully by checking for page content.

Starting URL: https://www.ajio.com/

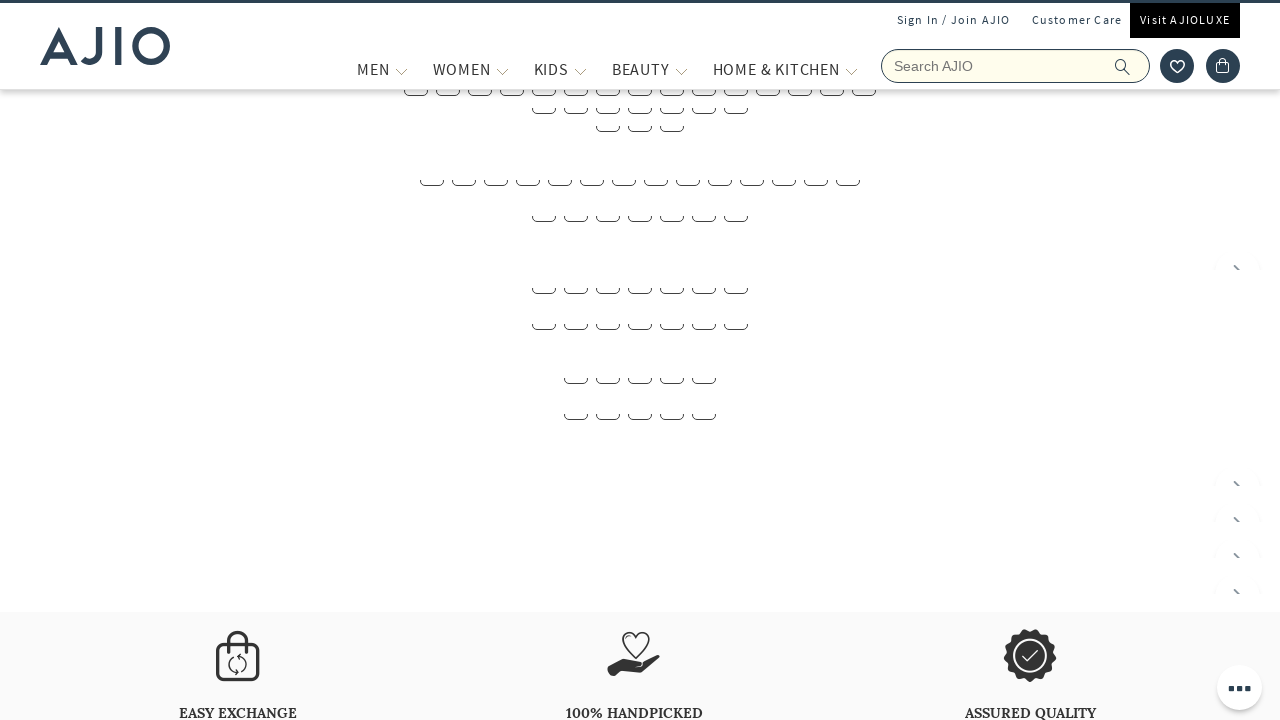

Page DOM content loaded
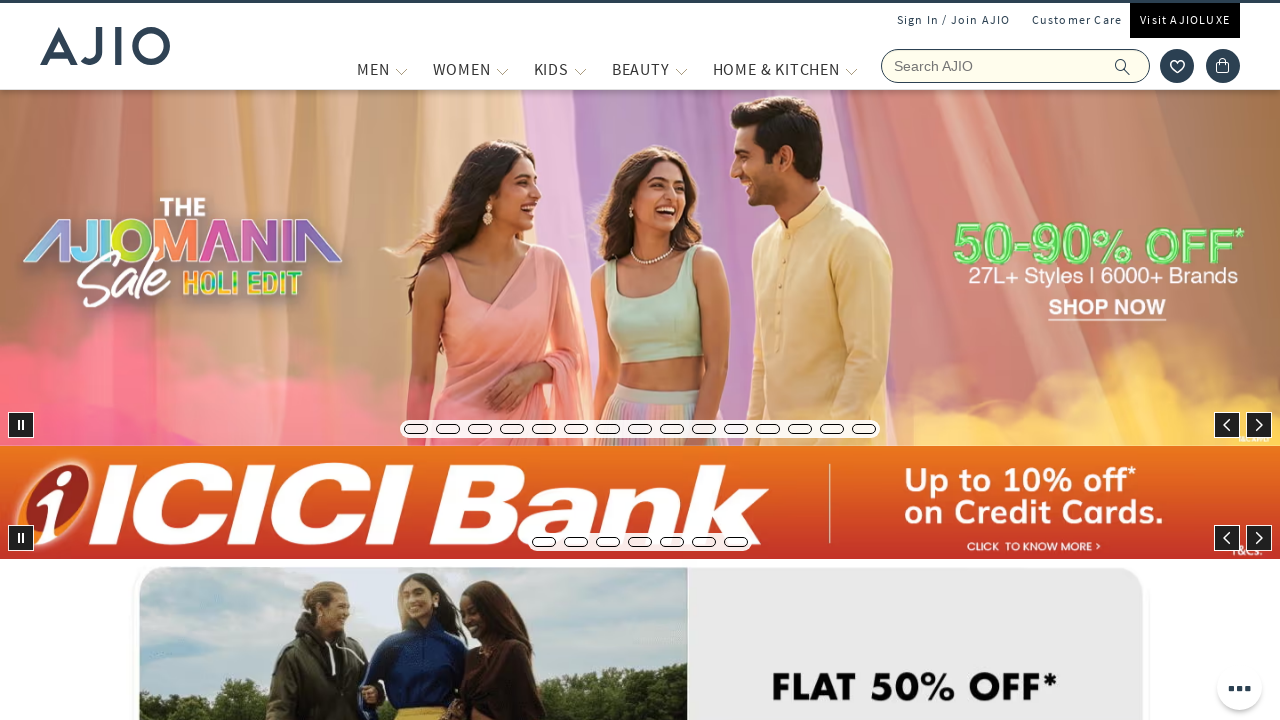

Body element loaded and visible on AJIO website
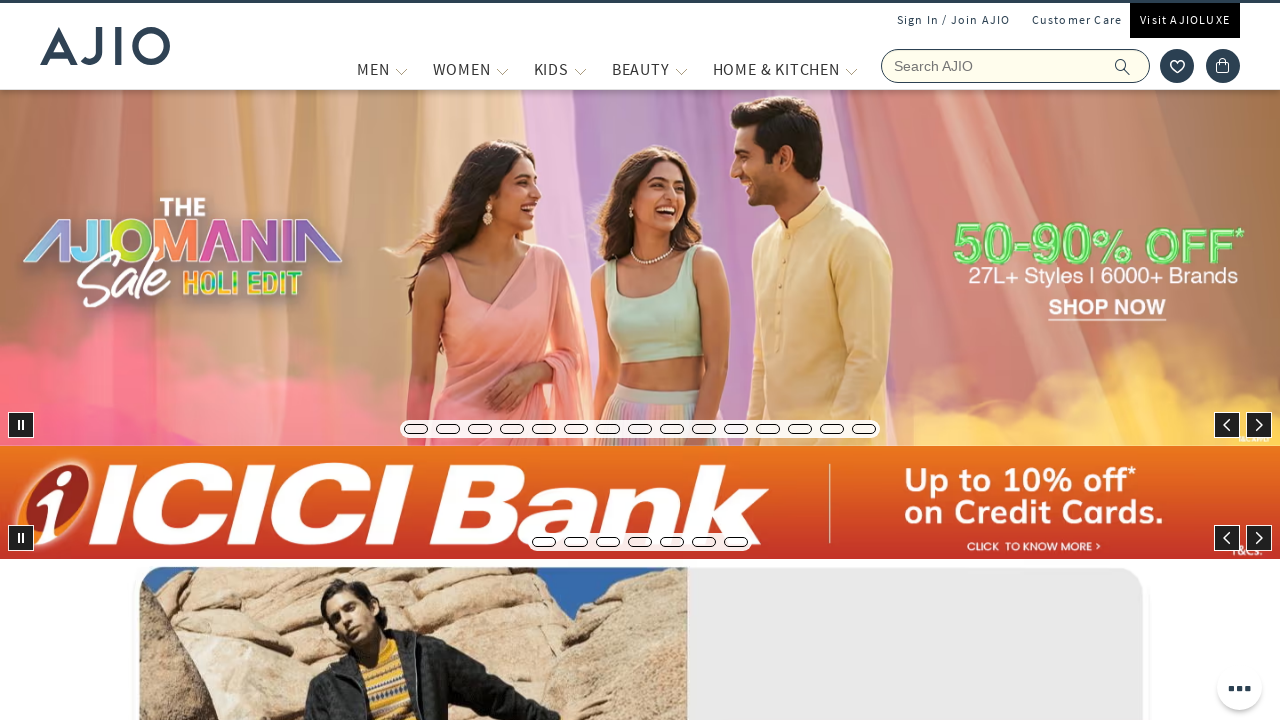

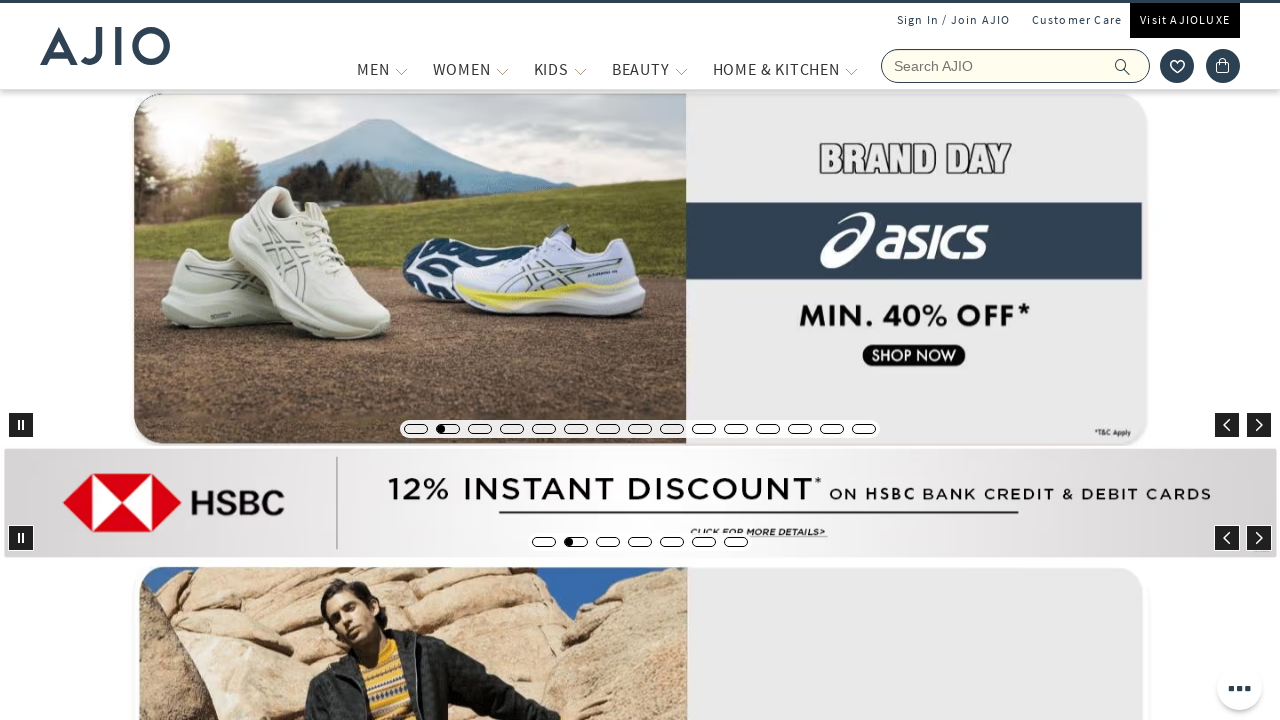